Tests Select2 dropdown functionality by selecting options from both single-select and multi-select dropdowns on the Select2 demo page

Starting URL: https://select2.org/selections

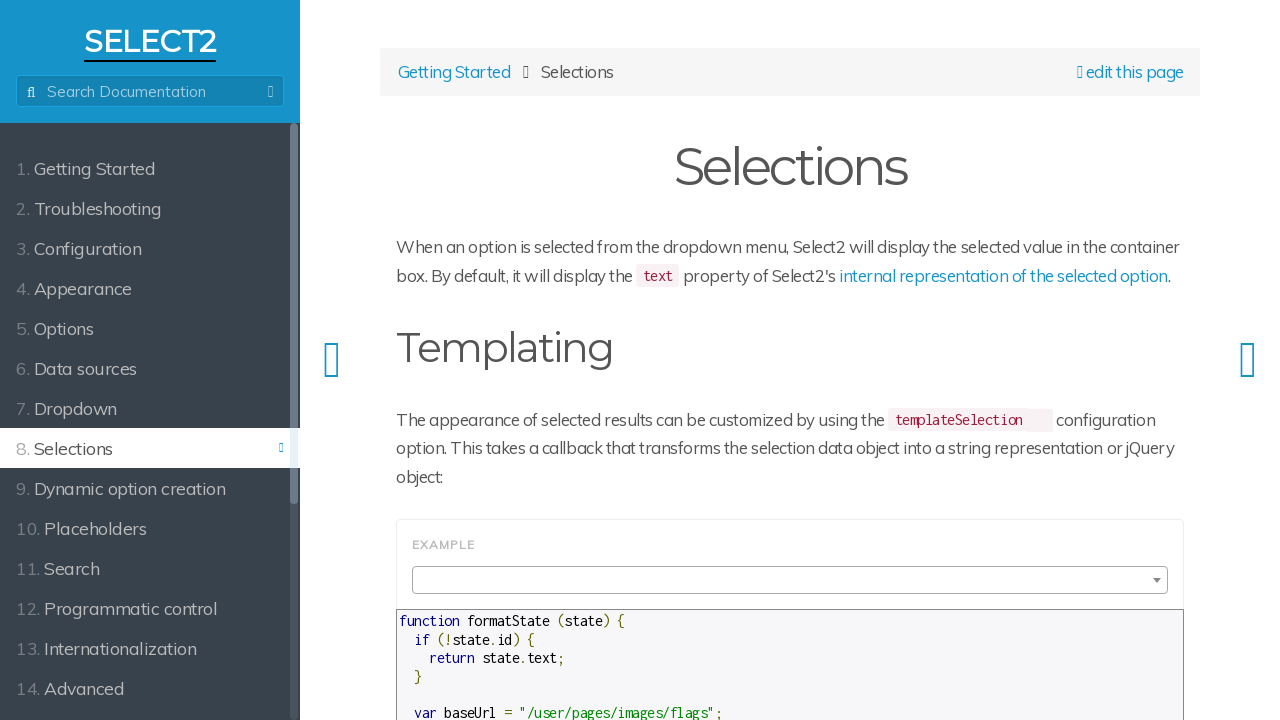

Waited for 'Built-in escaping' heading to load
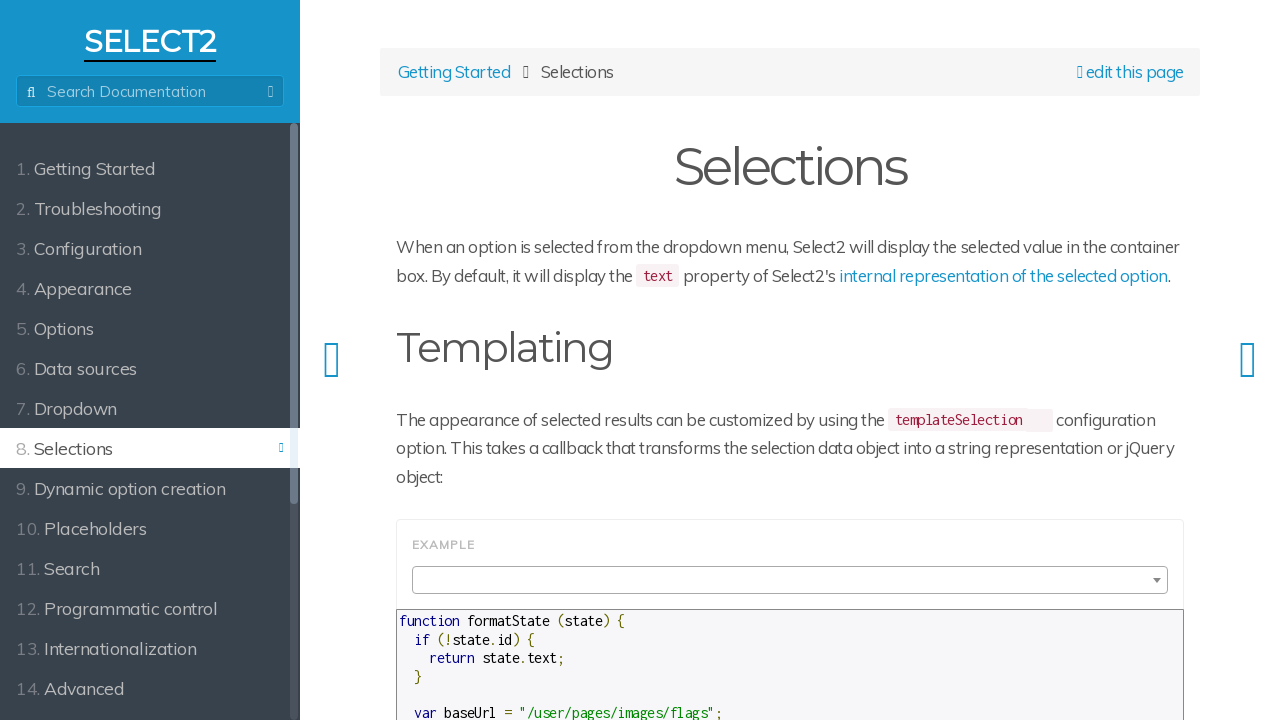

Scrolled to first Select2 dropdown
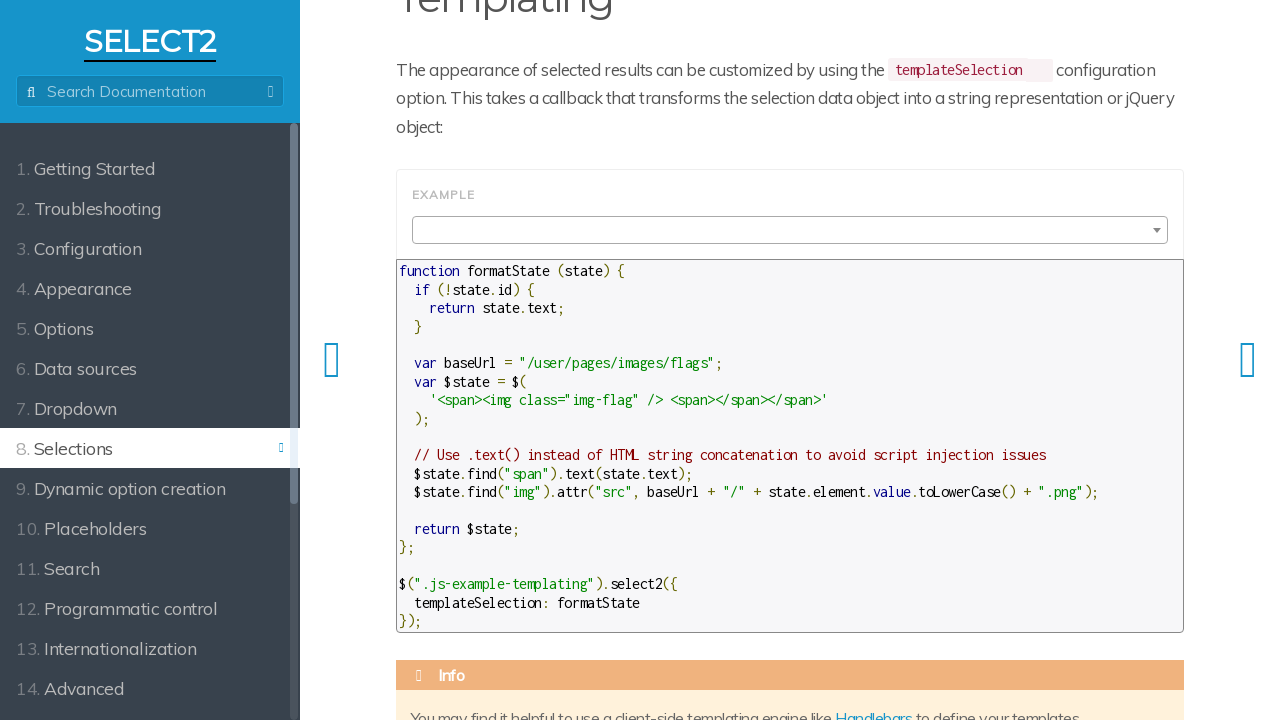

Clicked on single-select Select2 dropdown at (790, 230) on span.select2-selection.select2-selection--single
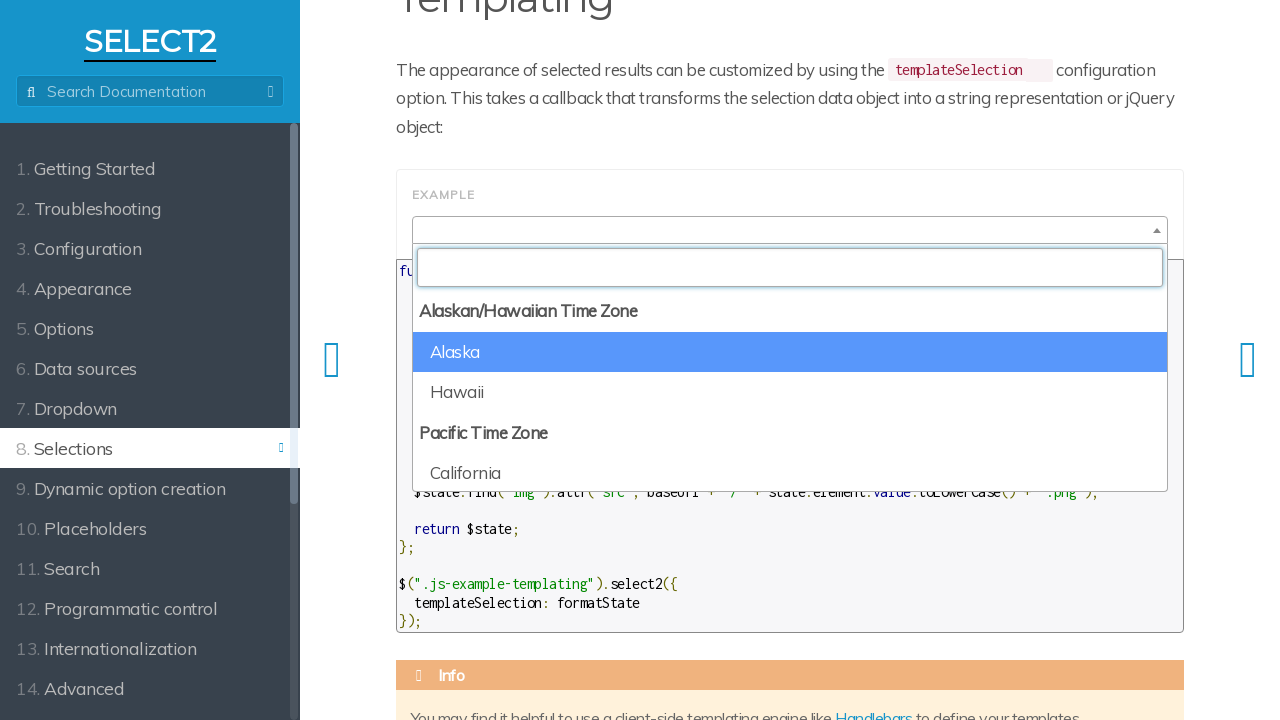

Selected 'California' from single-select dropdown at (790, 470) on li:text('California')
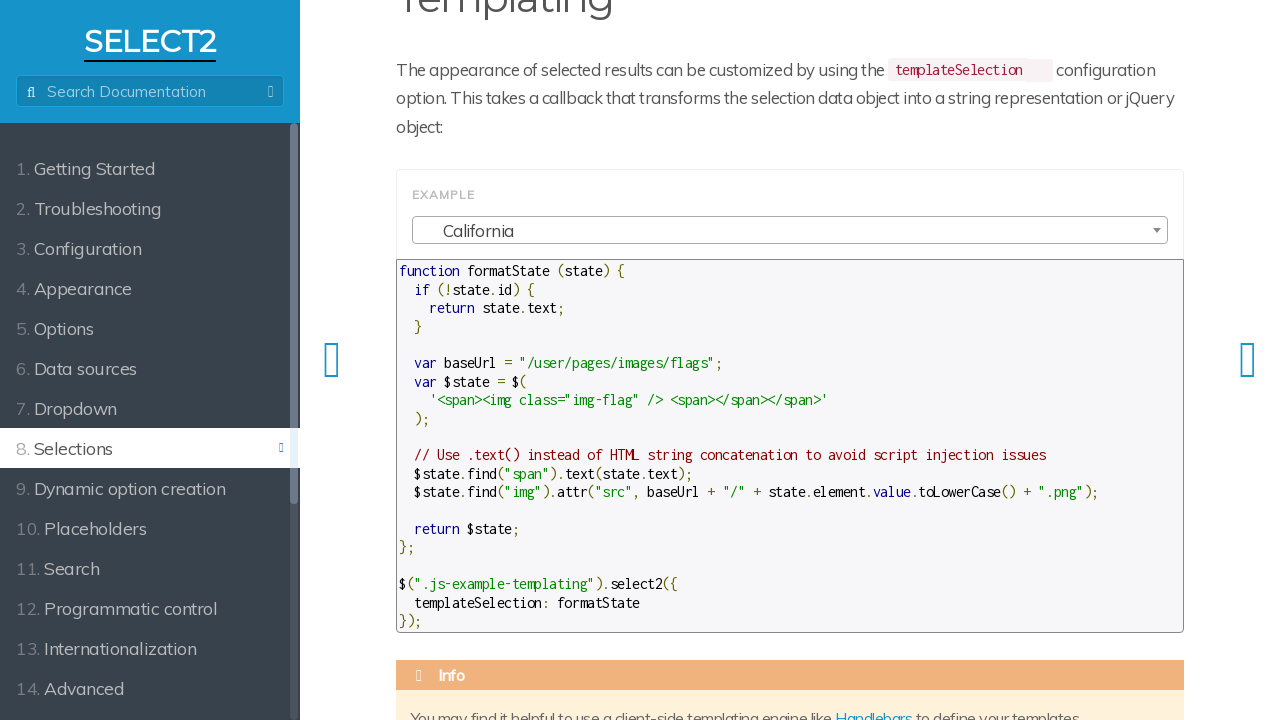

Scrolled to second Select2 dropdown
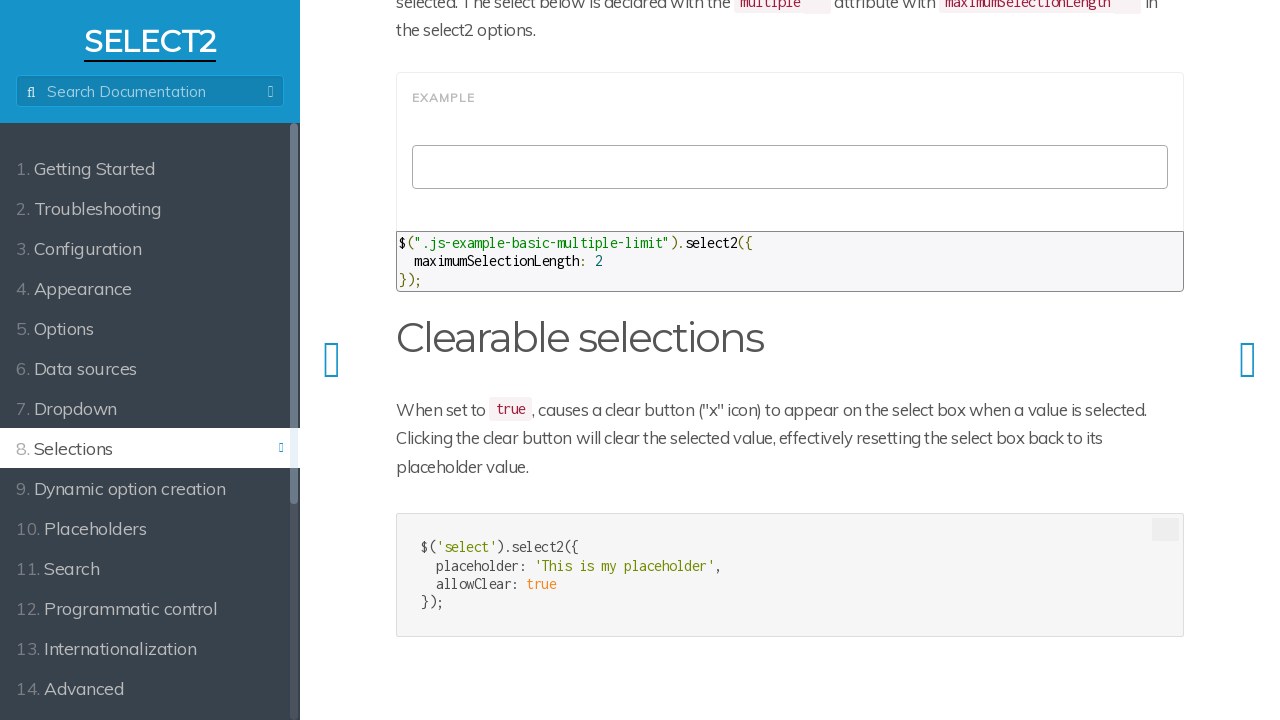

Clicked on multi-select Select2 dropdown at (790, 167) on span.select2-selection.select2-selection--multiple
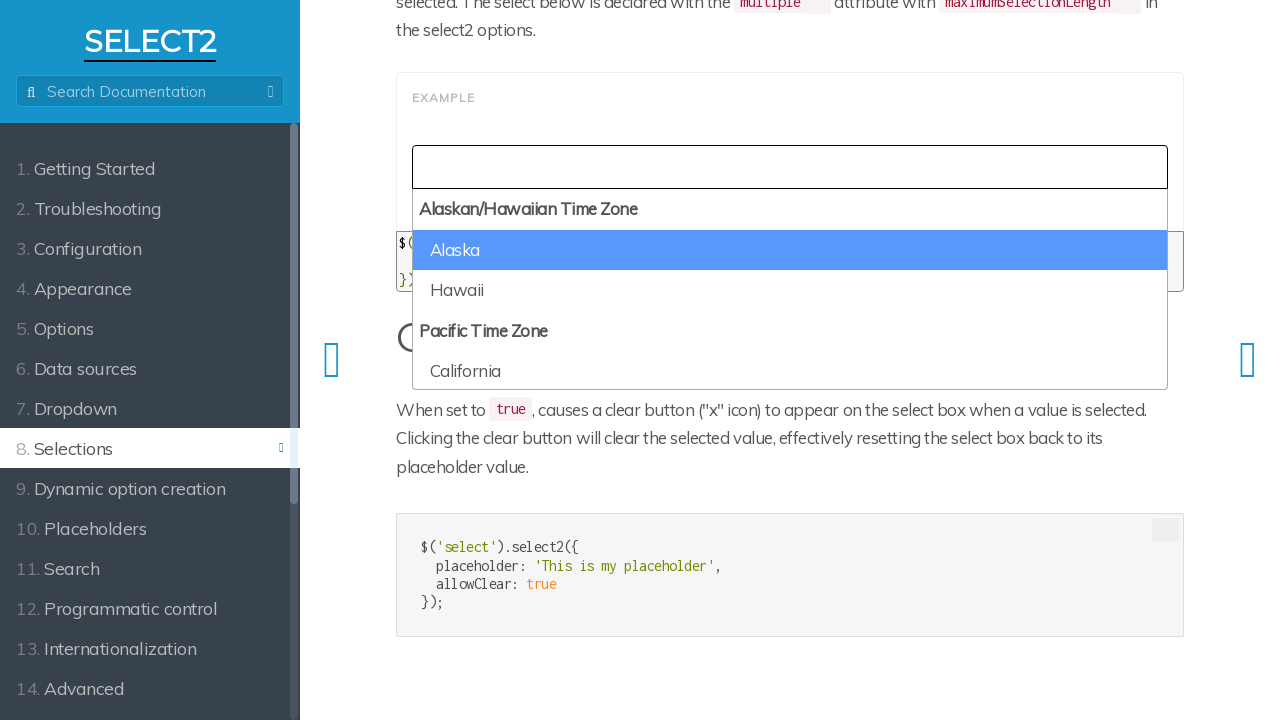

Selected 'Hawaii' from multi-select dropdown at (790, 291) on li:text('Hawaii')
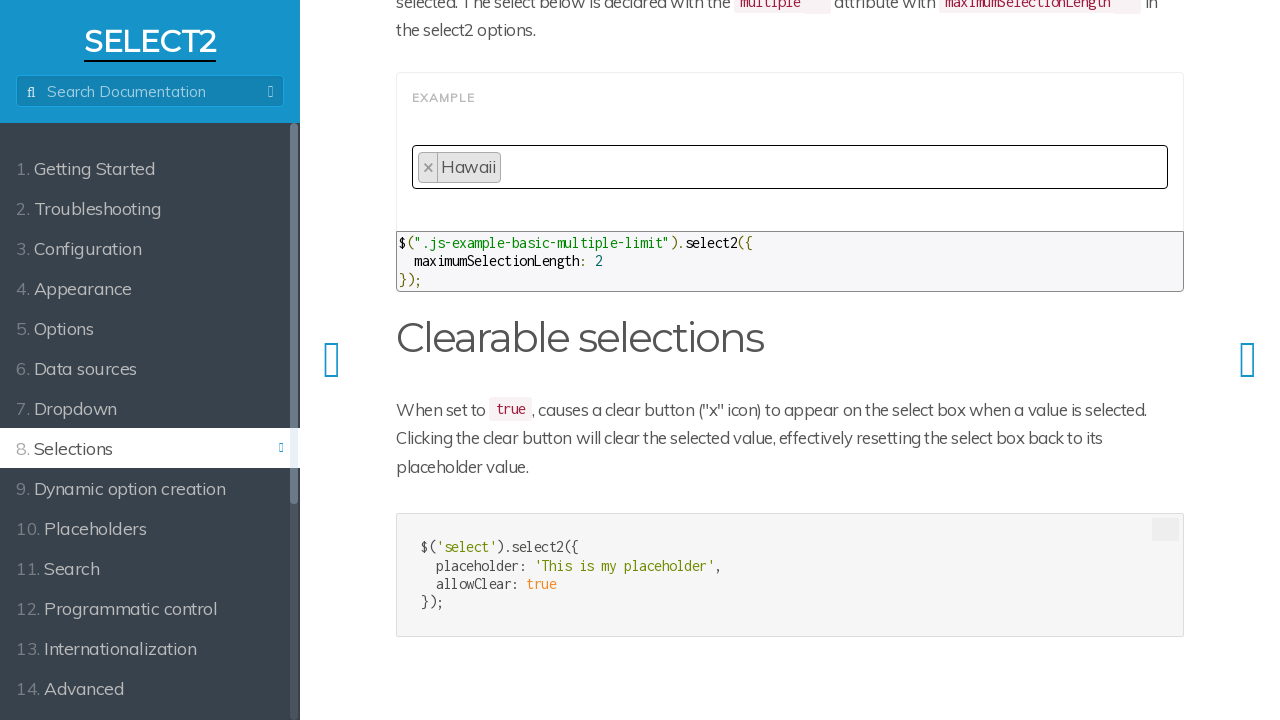

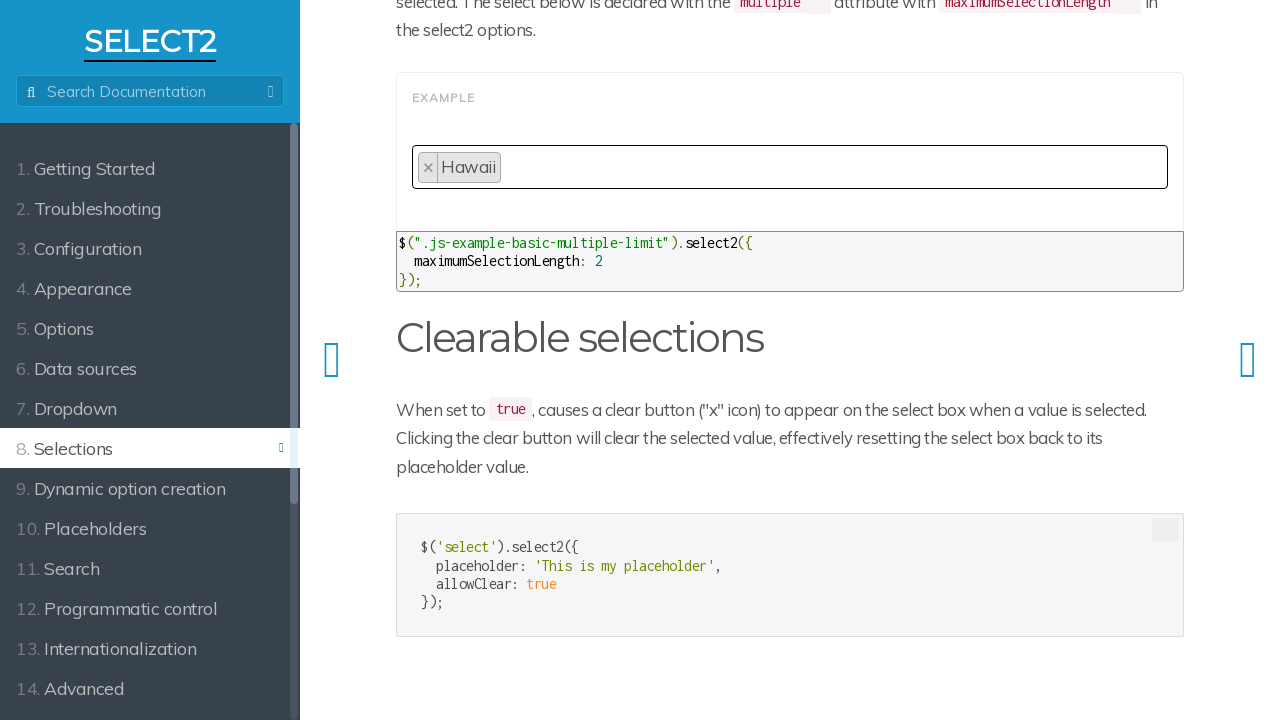